Tests infinite scroll functionality by scrolling down the page repeatedly until no more content loads, verifying that dynamic content is properly loaded via JavaScript.

Starting URL: https://infinite-scroll.com/demo/full-page/

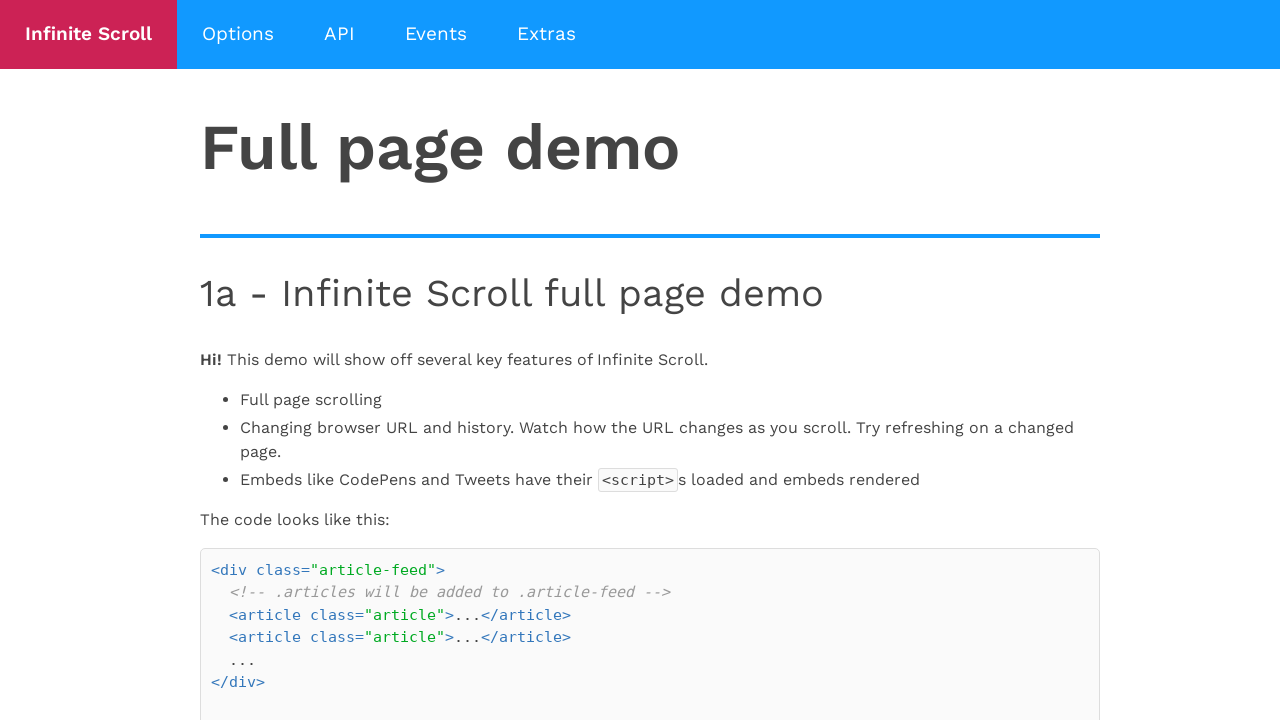

Waited for initial posts to load
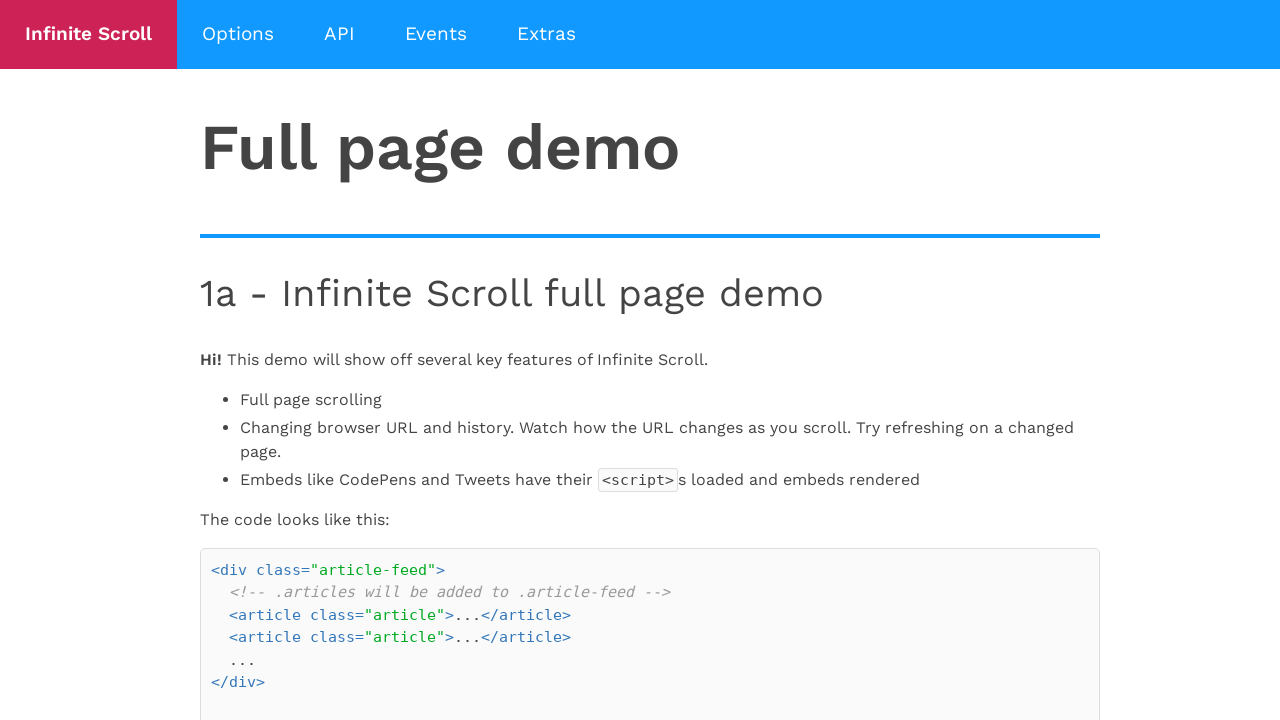

Retrieved initial post count: 2 posts
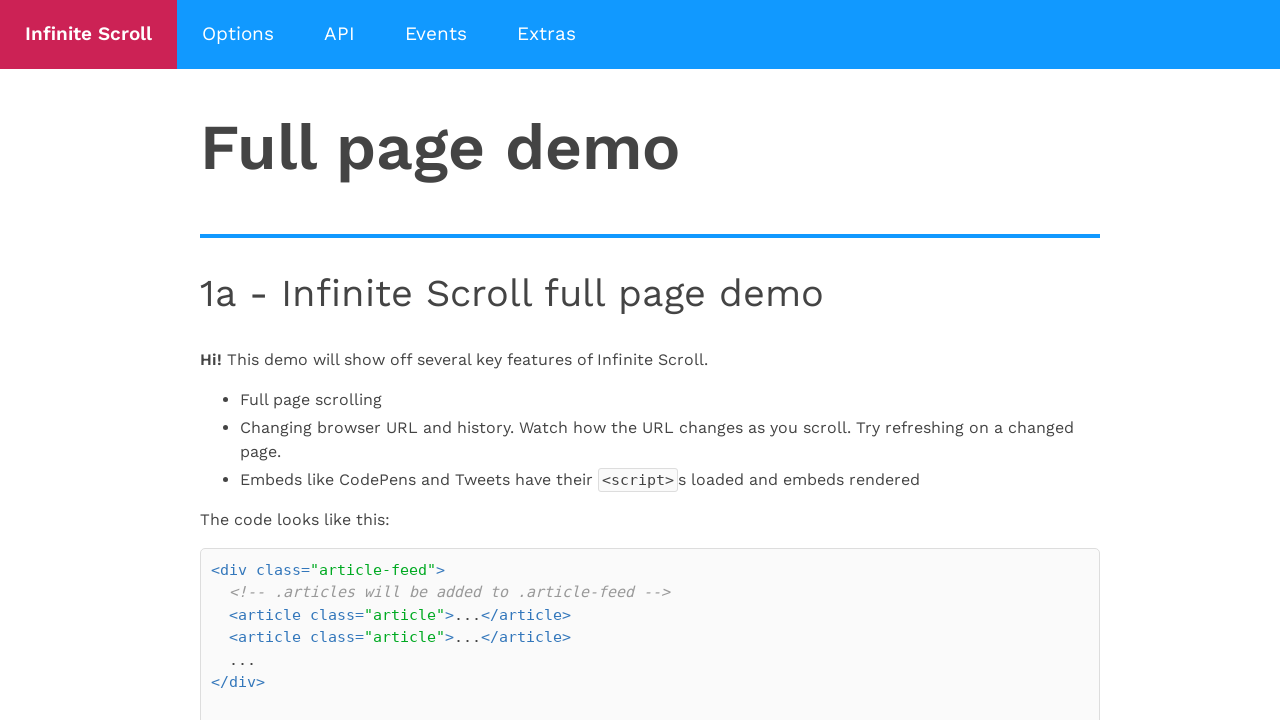

Scrolled down to trigger infinite scroll (iteration 1)
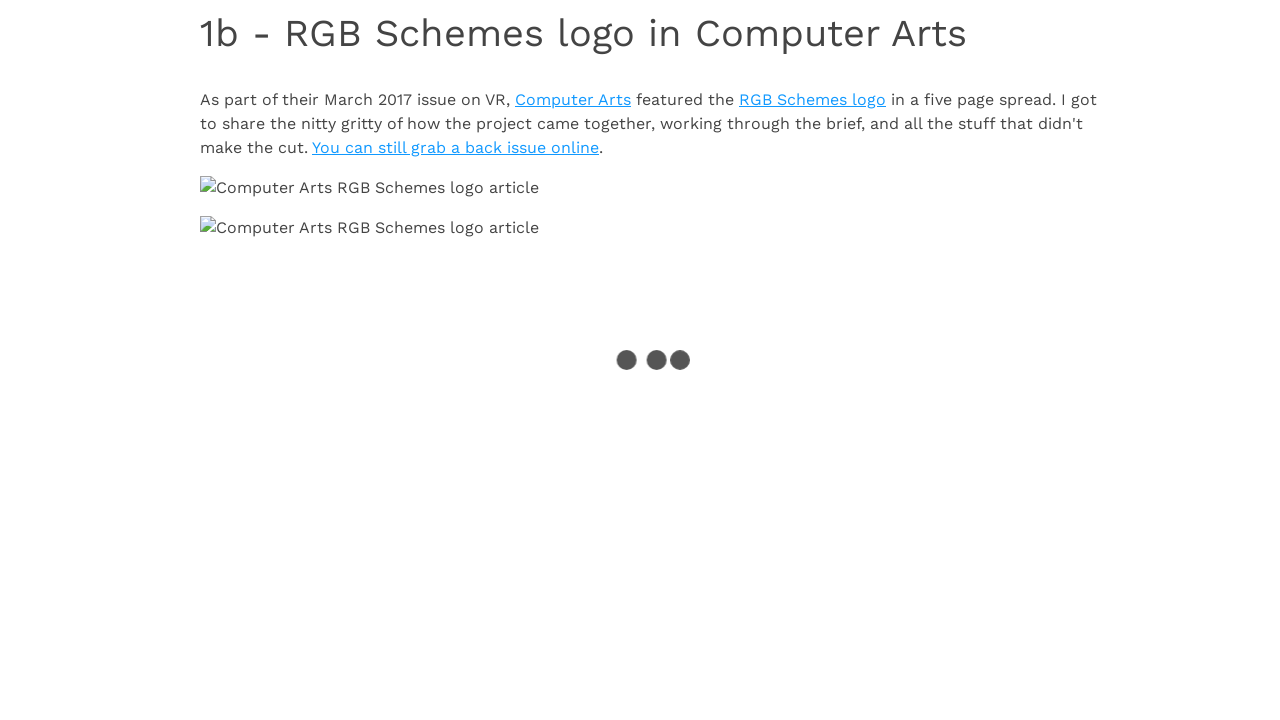

Waited 2 seconds for new content to load
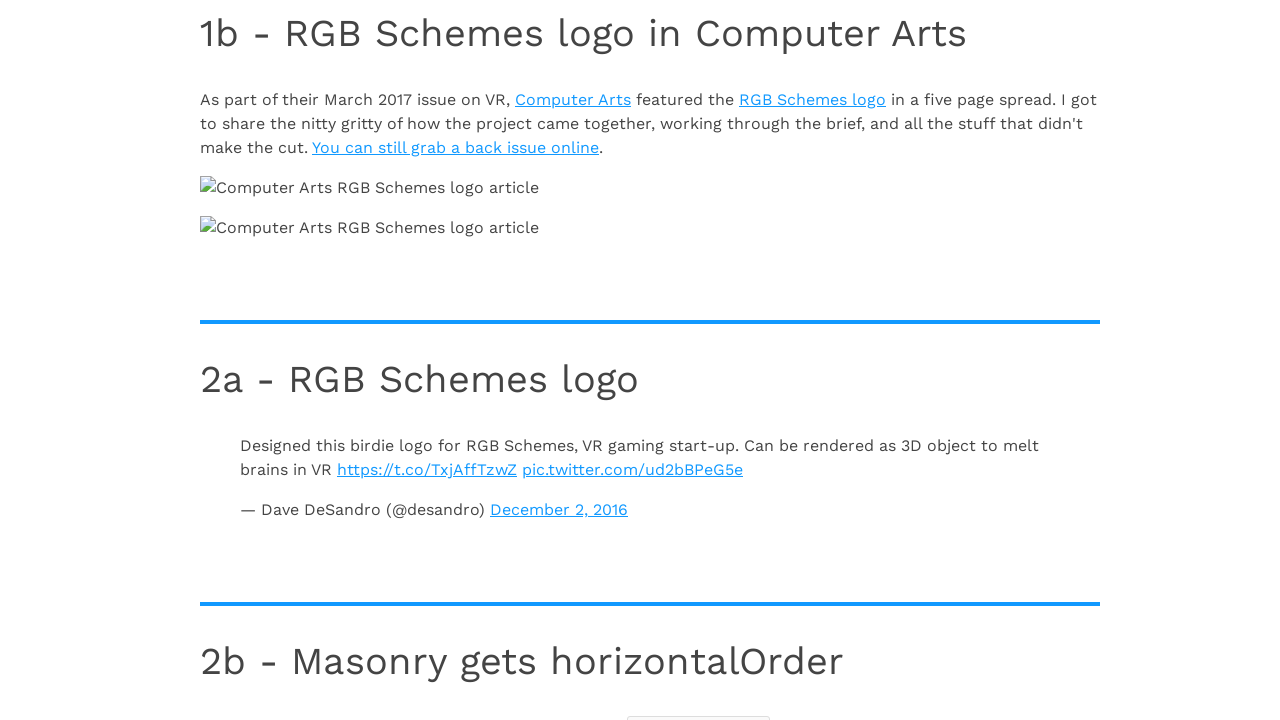

Checked post count: 5 posts loaded
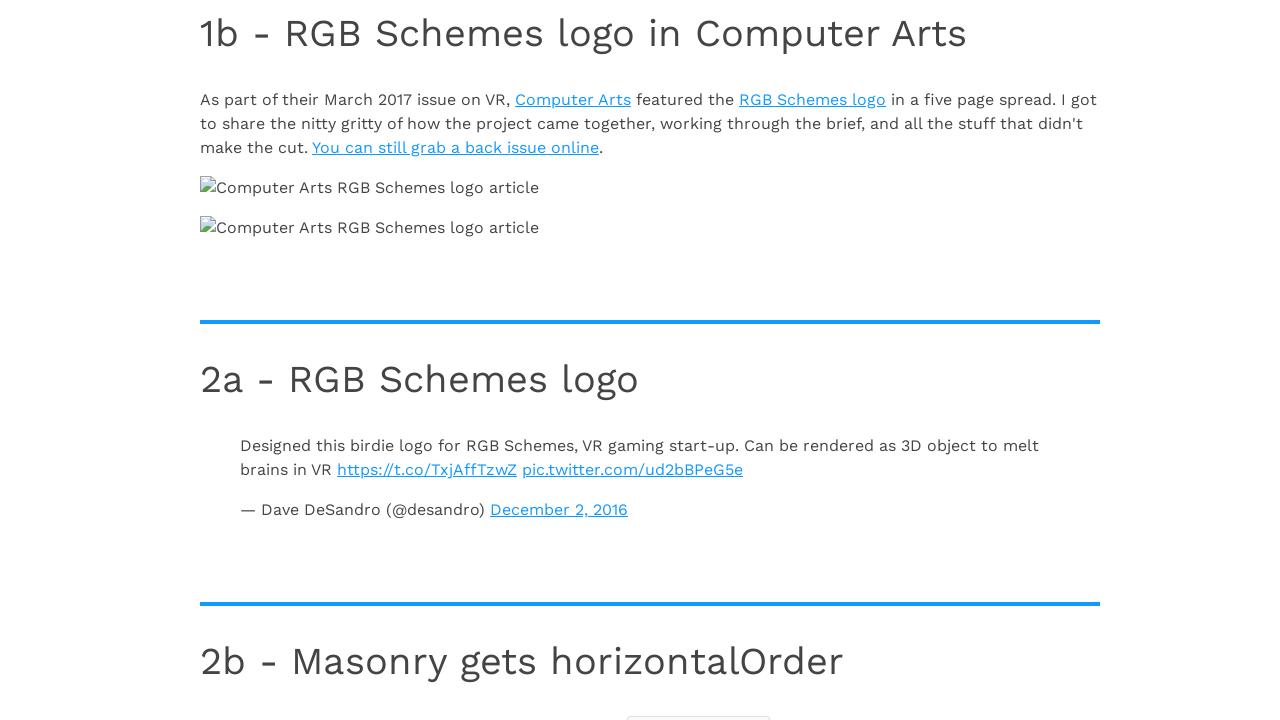

Scrolled down to trigger infinite scroll (iteration 2)
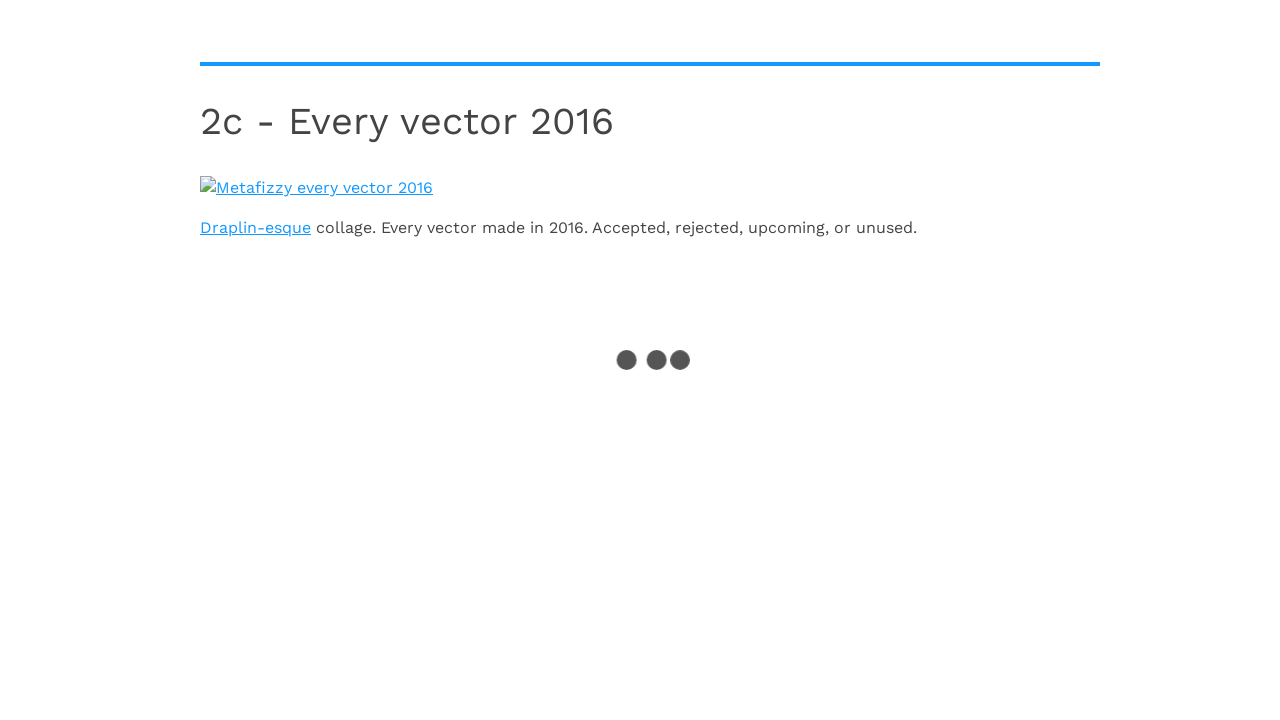

Waited 2 seconds for new content to load
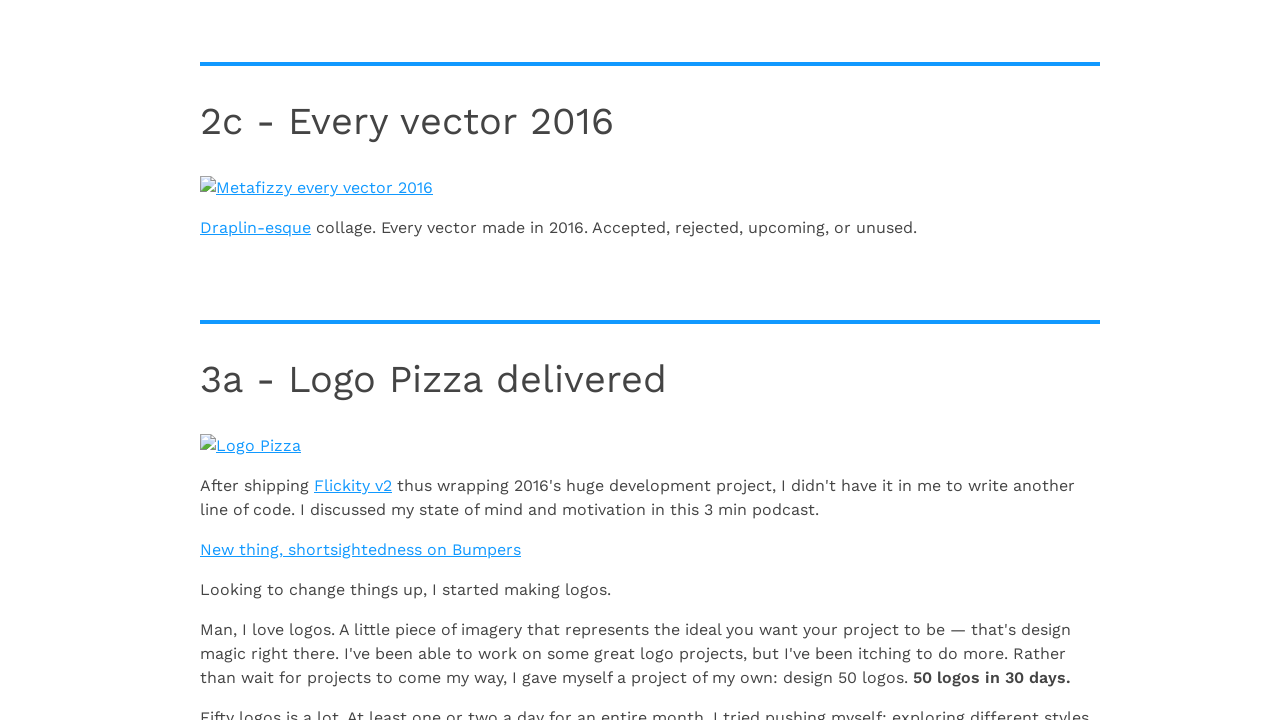

Checked post count: 9 posts loaded
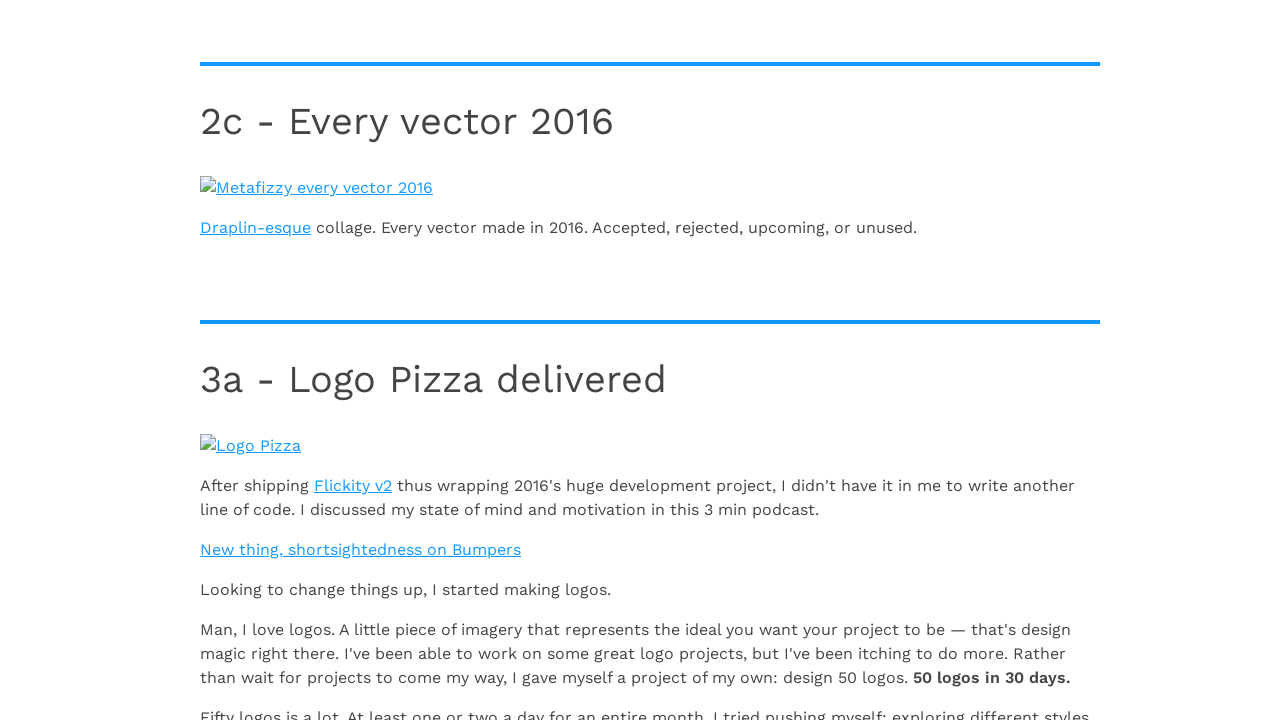

Scrolled down to trigger infinite scroll (iteration 3)
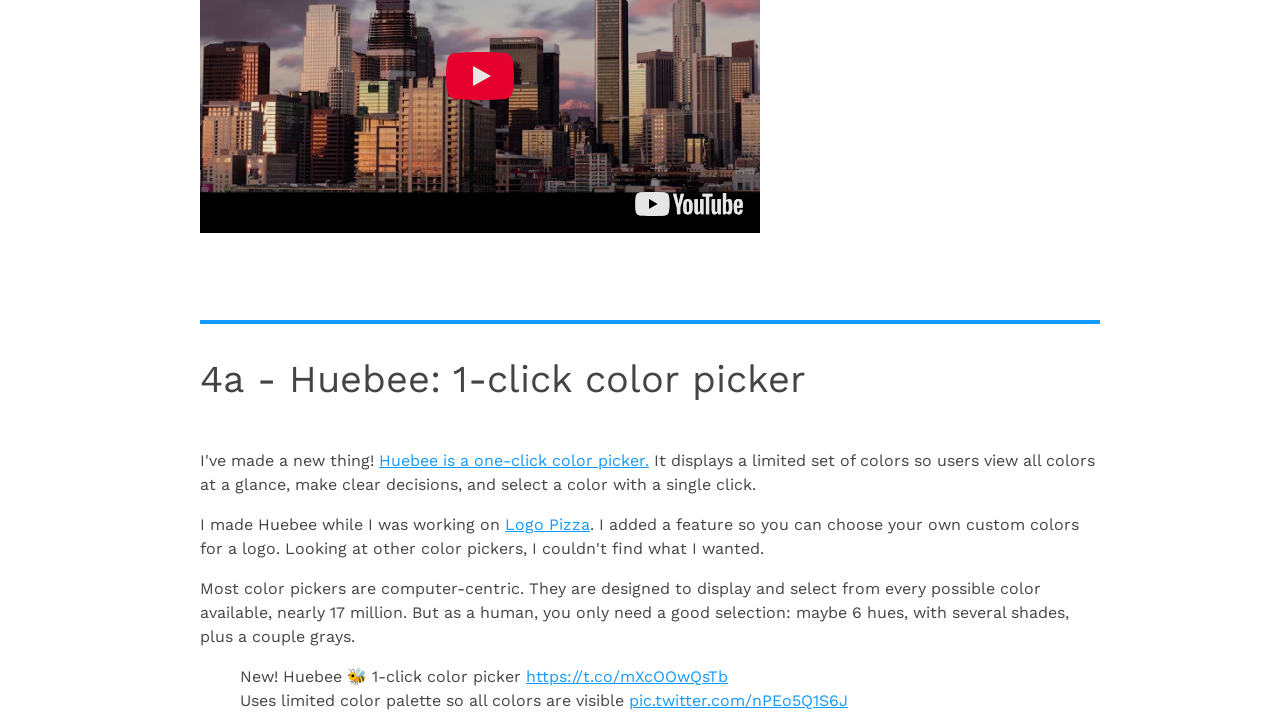

Waited 2 seconds for new content to load
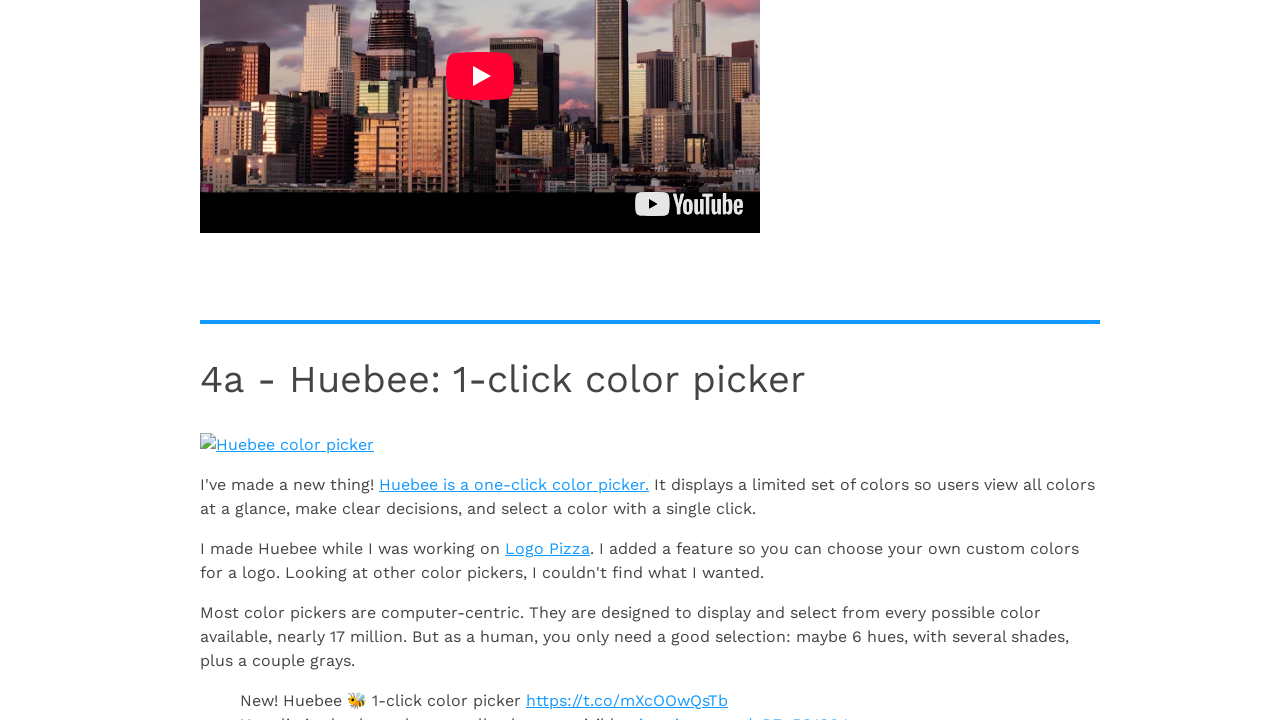

Checked post count: 11 posts loaded
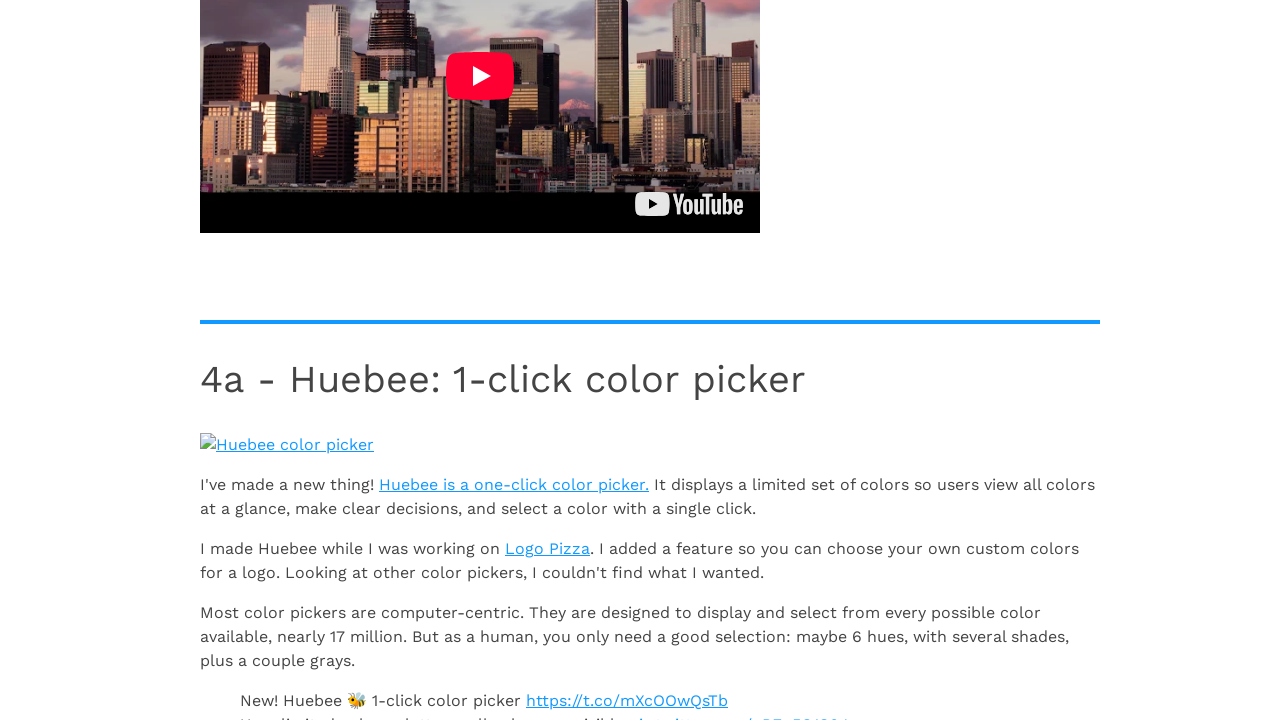

Scrolled down to trigger infinite scroll (iteration 4)
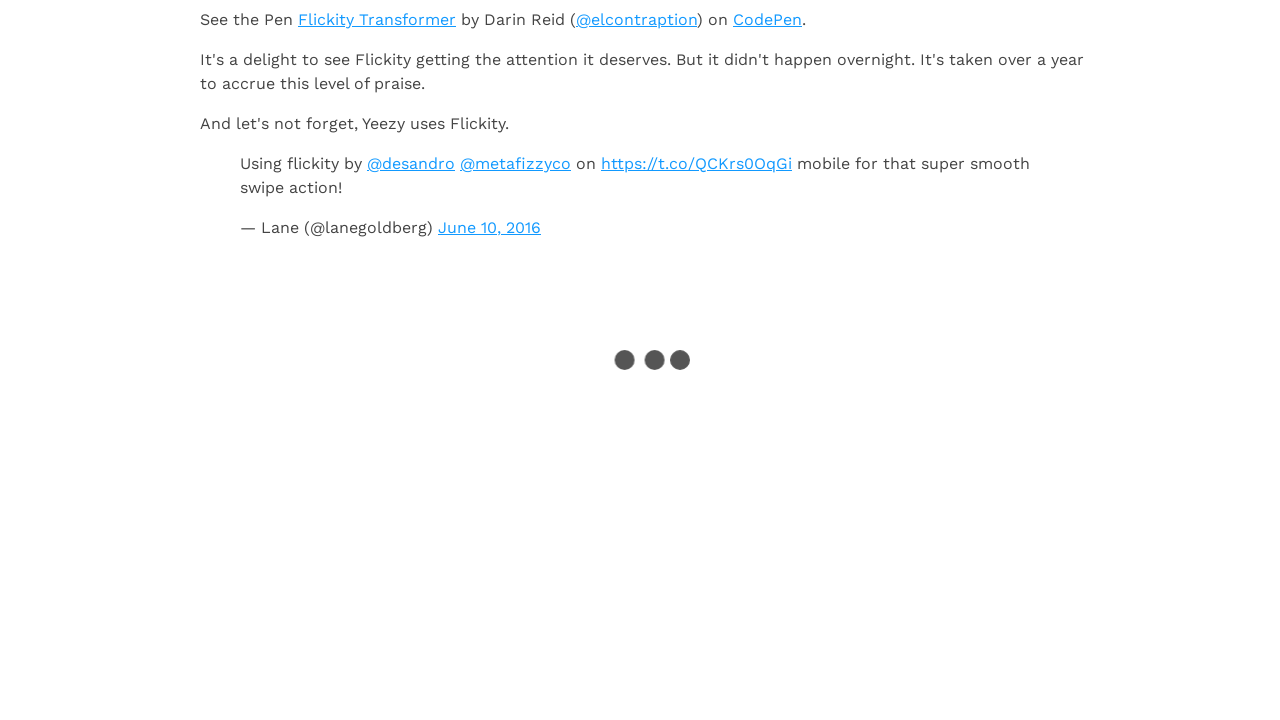

Waited 2 seconds for new content to load
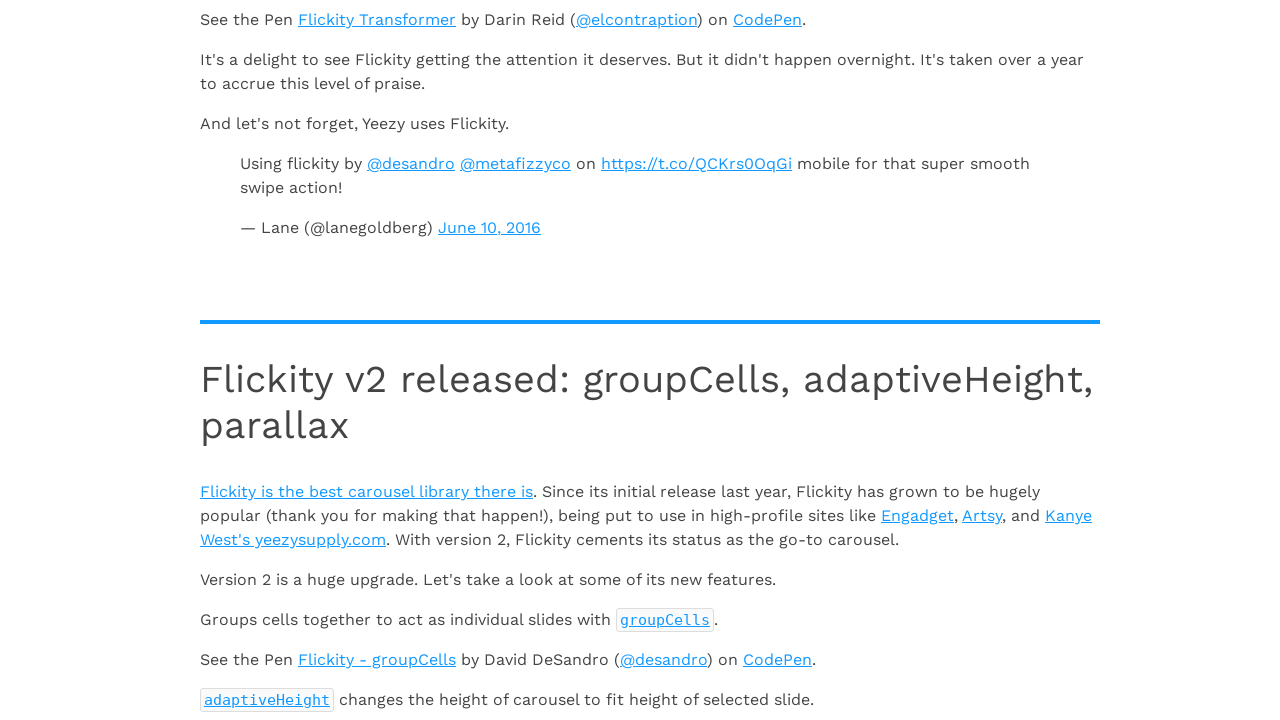

Checked post count: 13 posts loaded
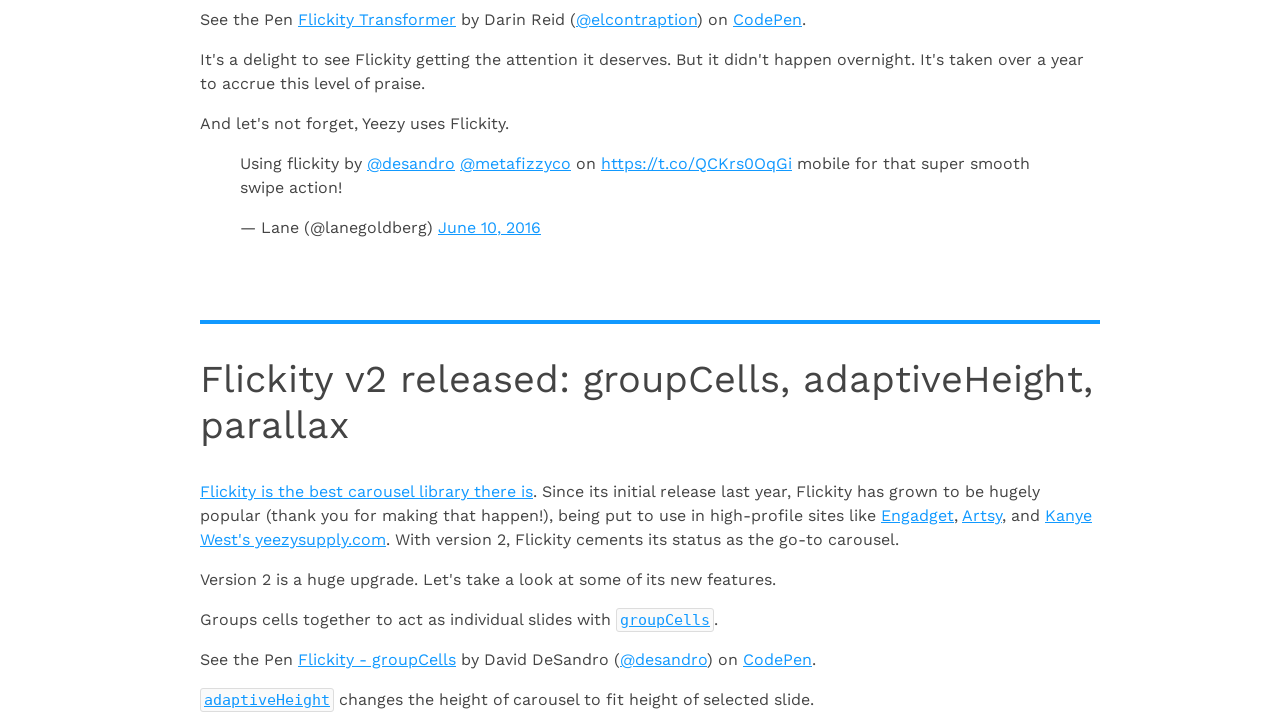

Scrolled down to trigger infinite scroll (iteration 5)
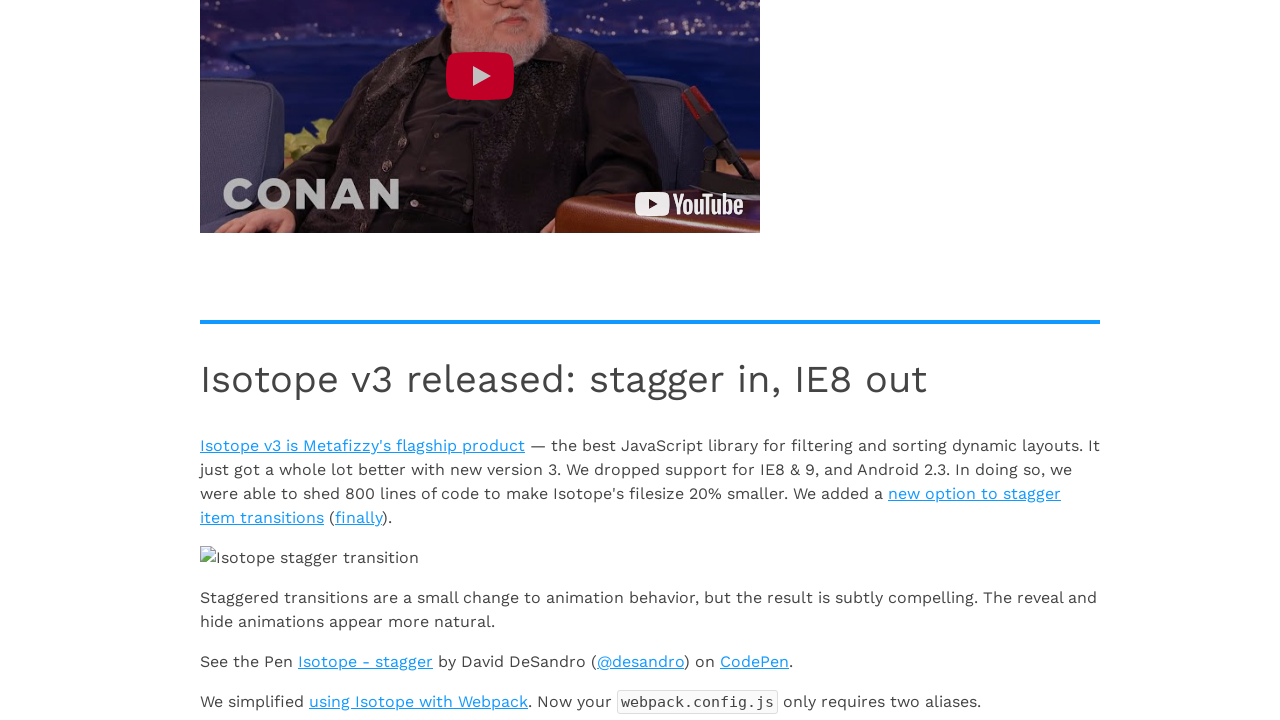

Waited 2 seconds for new content to load
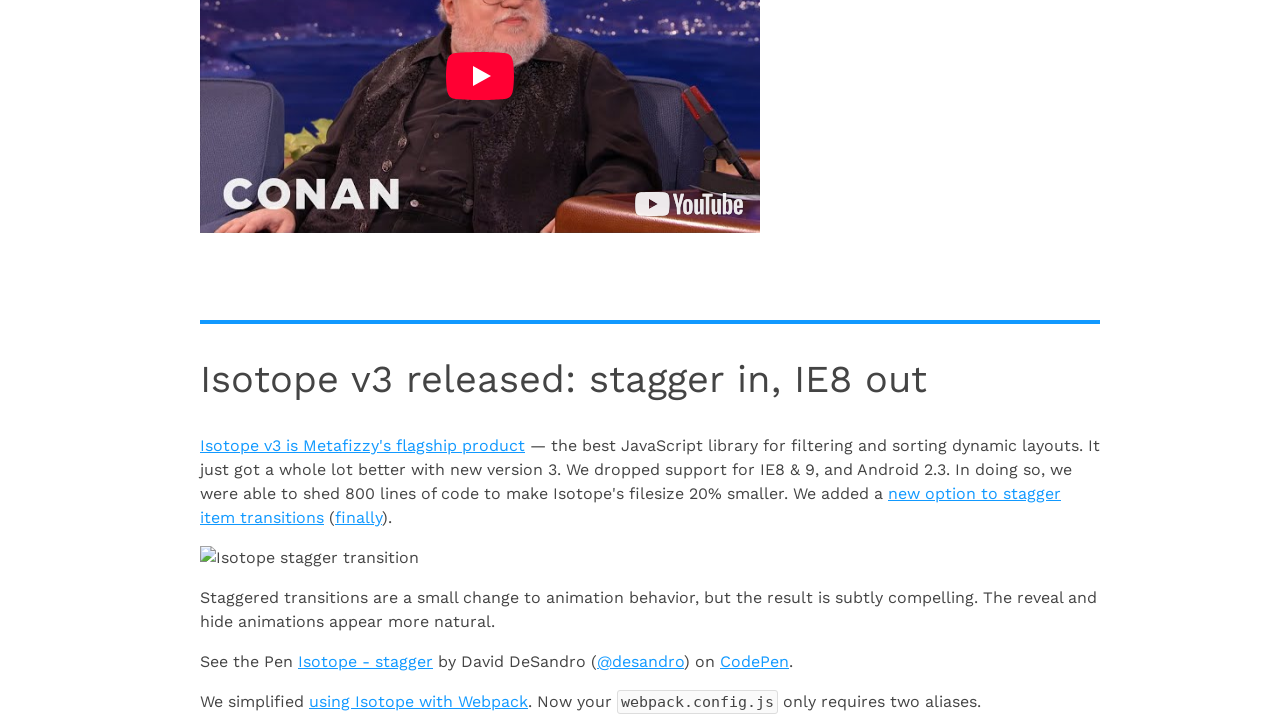

Checked post count: 15 posts loaded
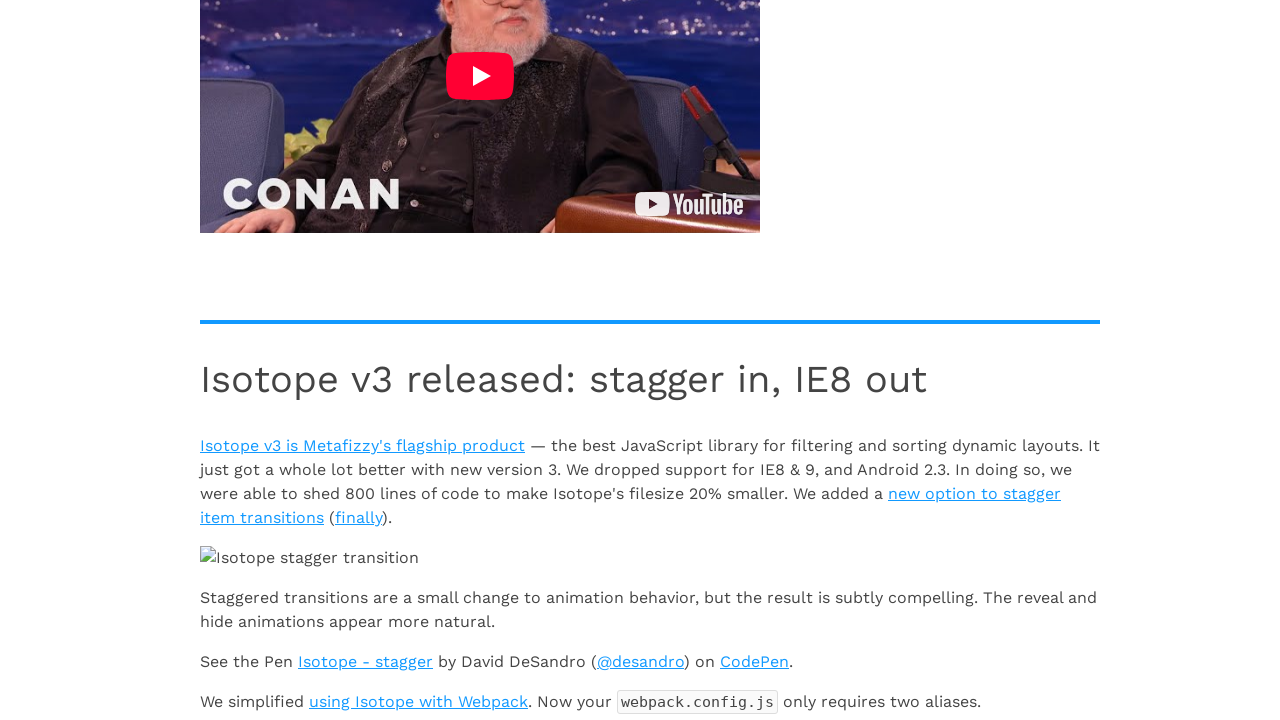

Verified that posts are present on the page
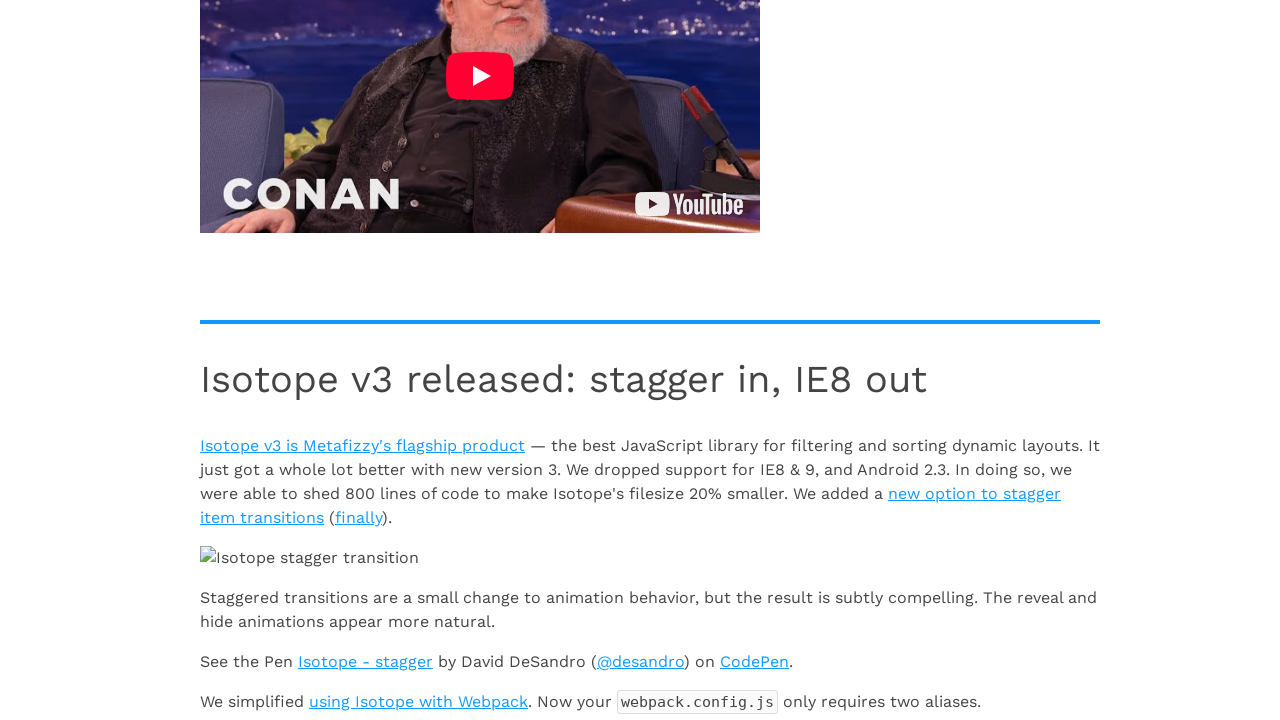

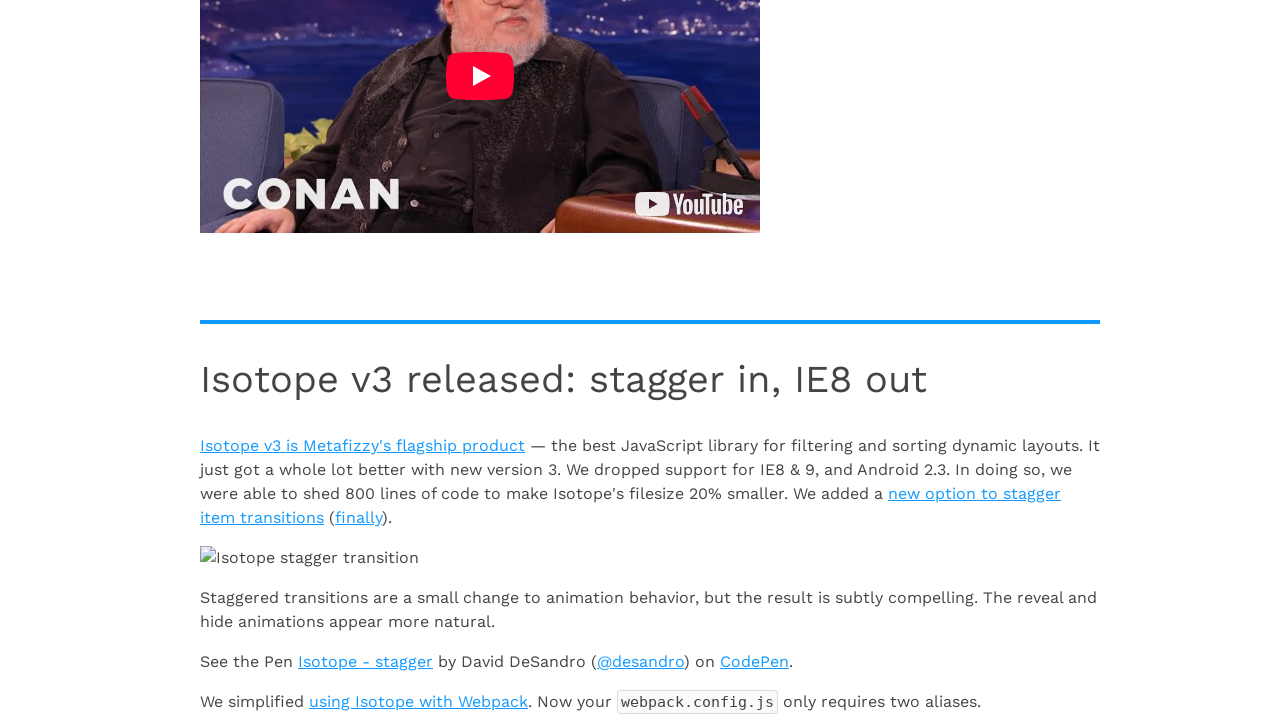